Tests window handle functionality by navigating to W3Schools, clicking a "Try it Yourself" link that opens a new window, then iterating through all browser windows to verify they opened correctly before closing them.

Starting URL: https://www.w3schools.com/jsref/met_win_open.asp

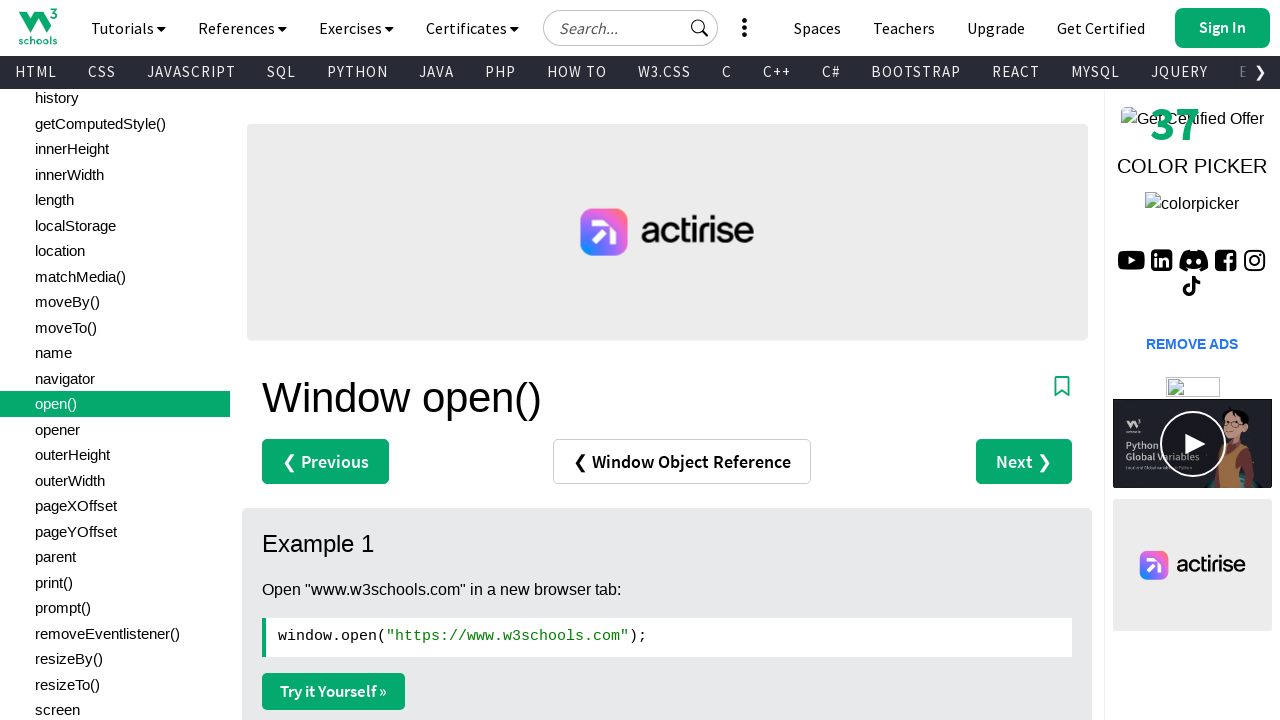

Set viewport size to 1920x1080
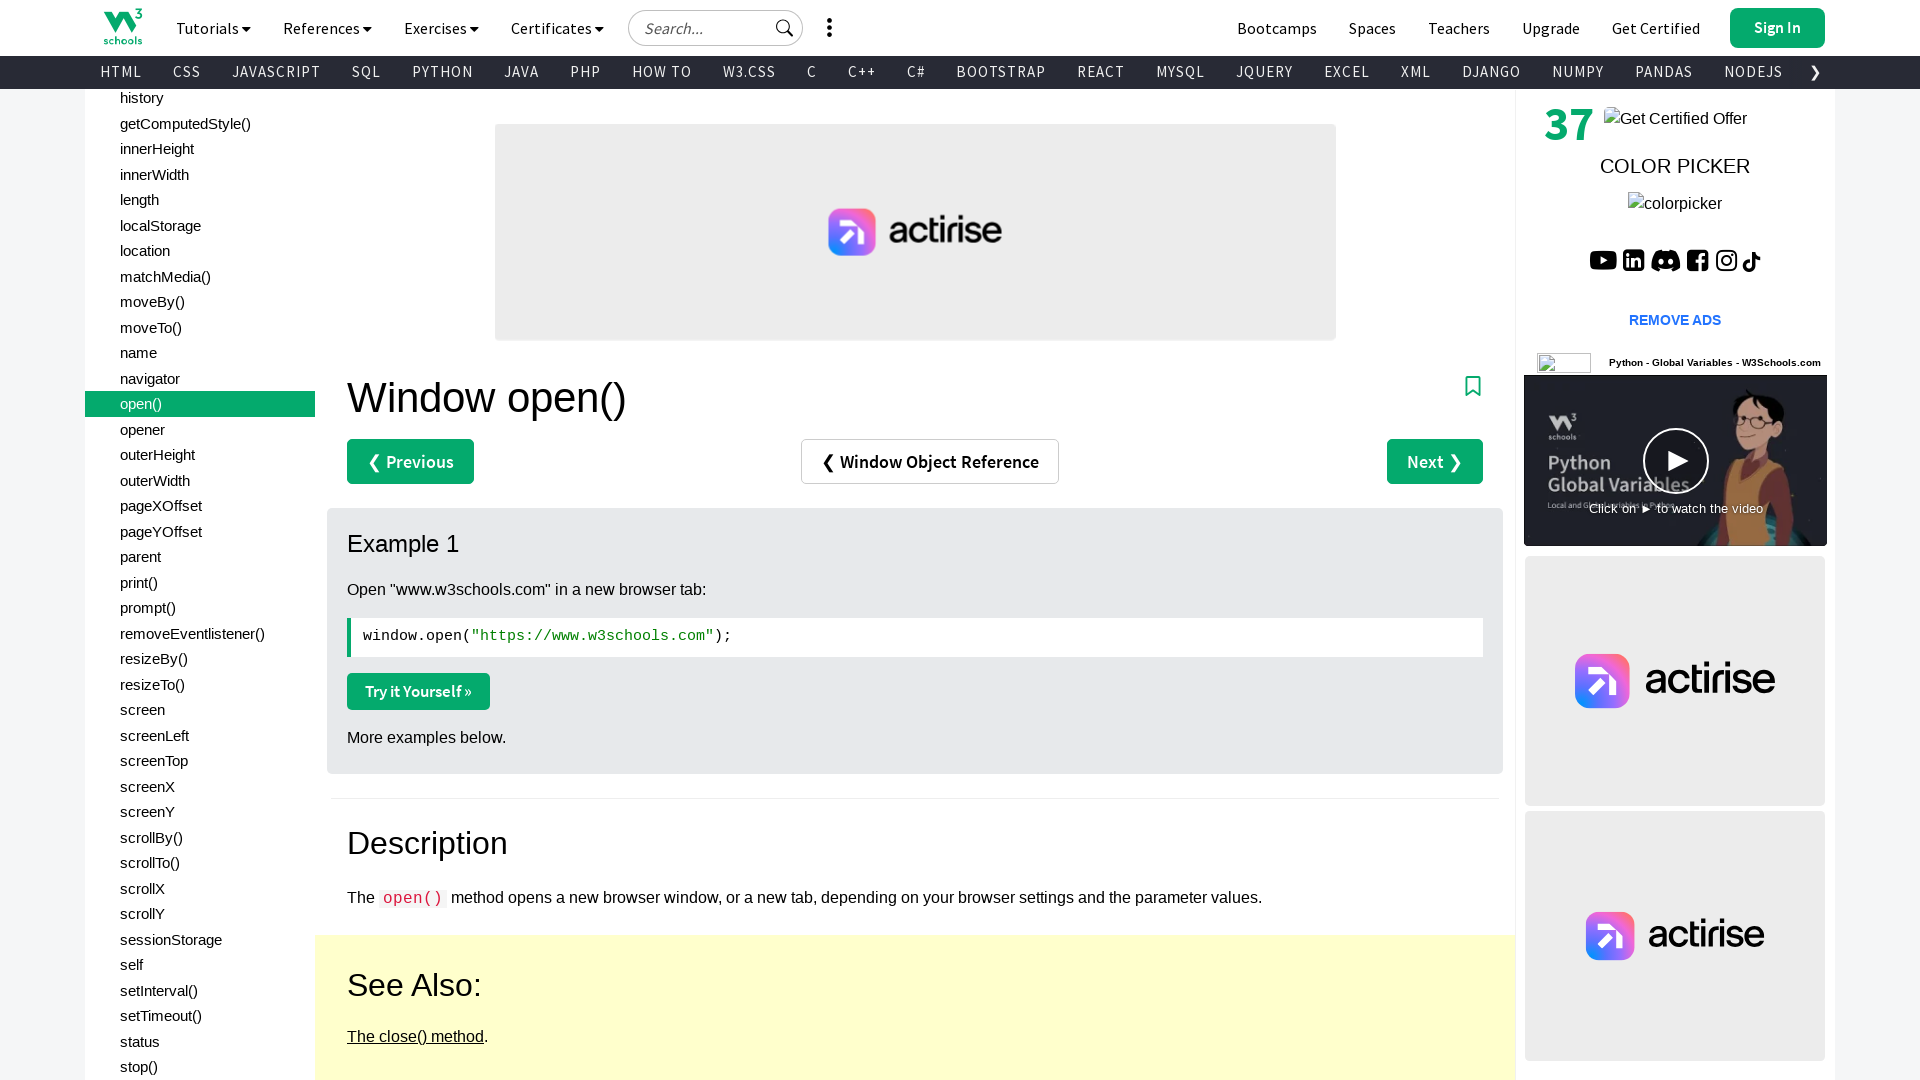

Clicked 'Try it Yourself' link to open new window at (418, 691) on text=Try it Yourself
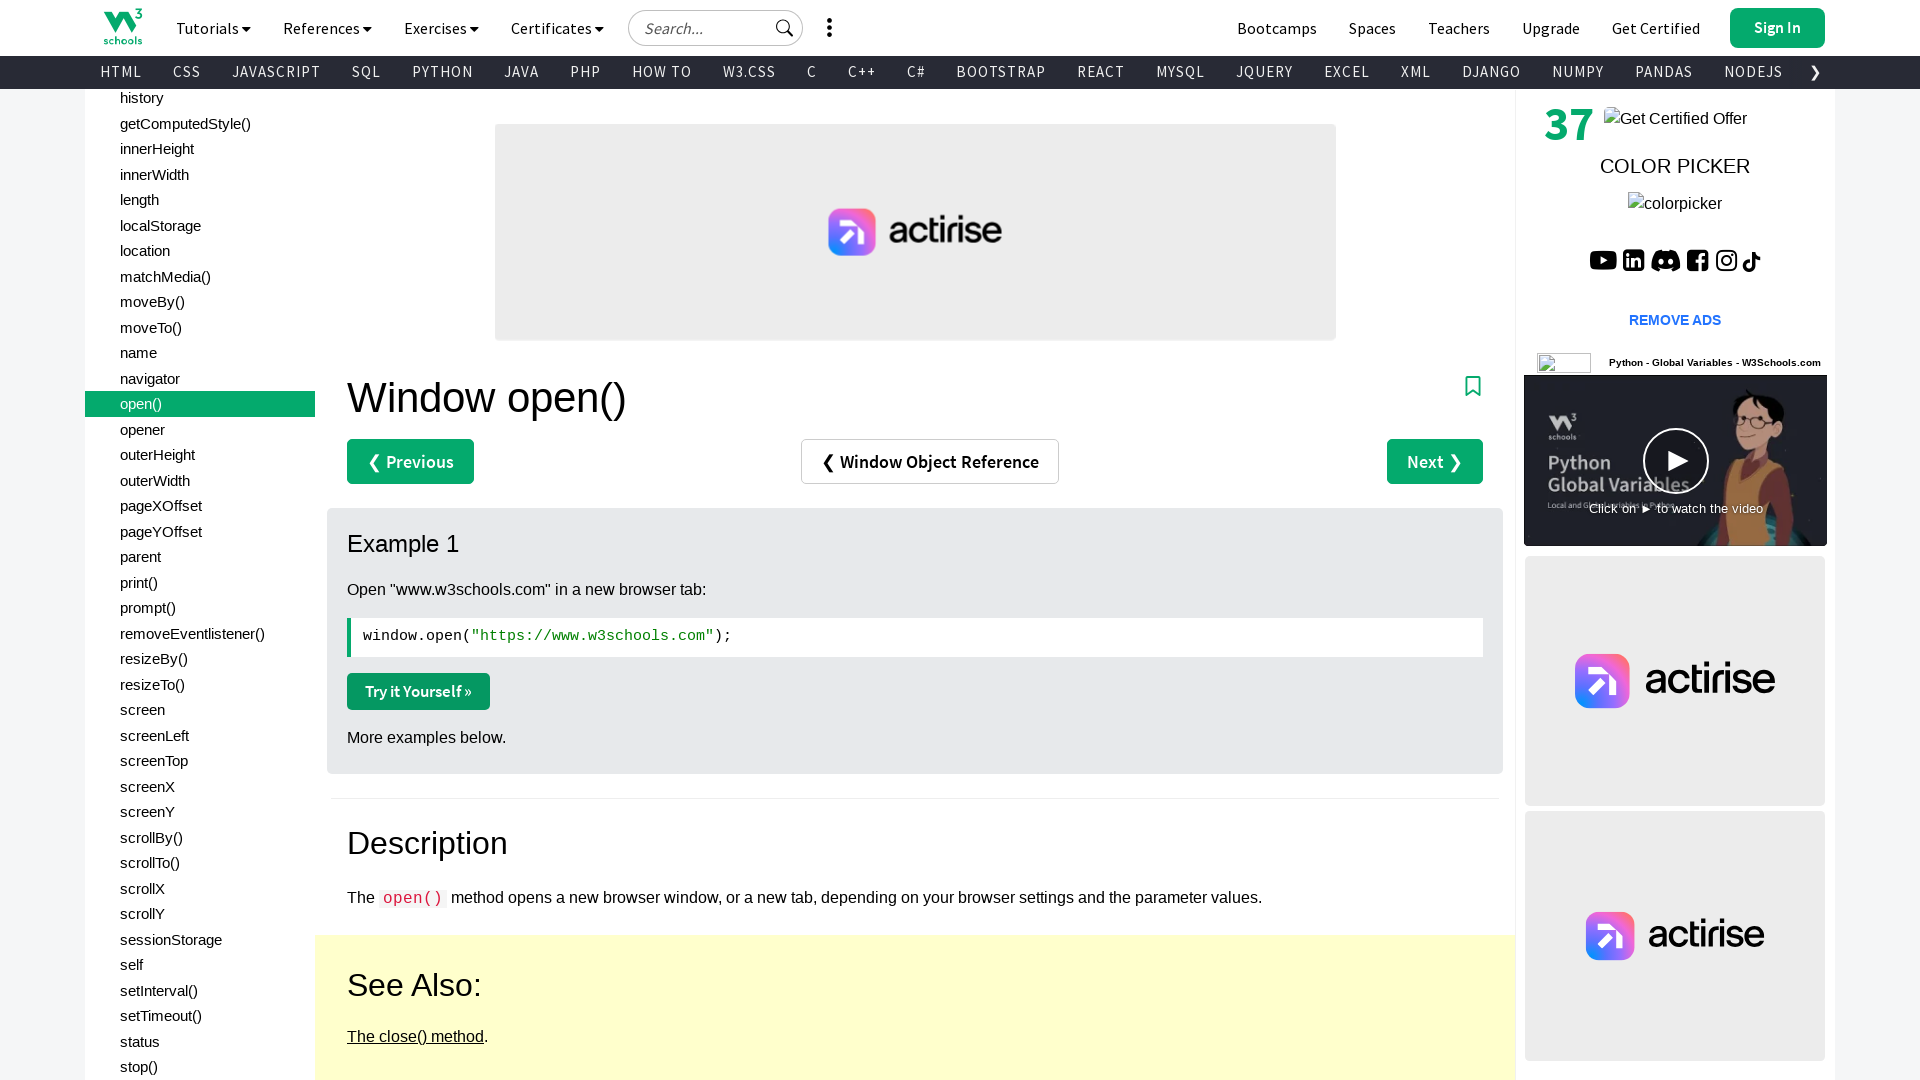

Captured new page handle from window open event
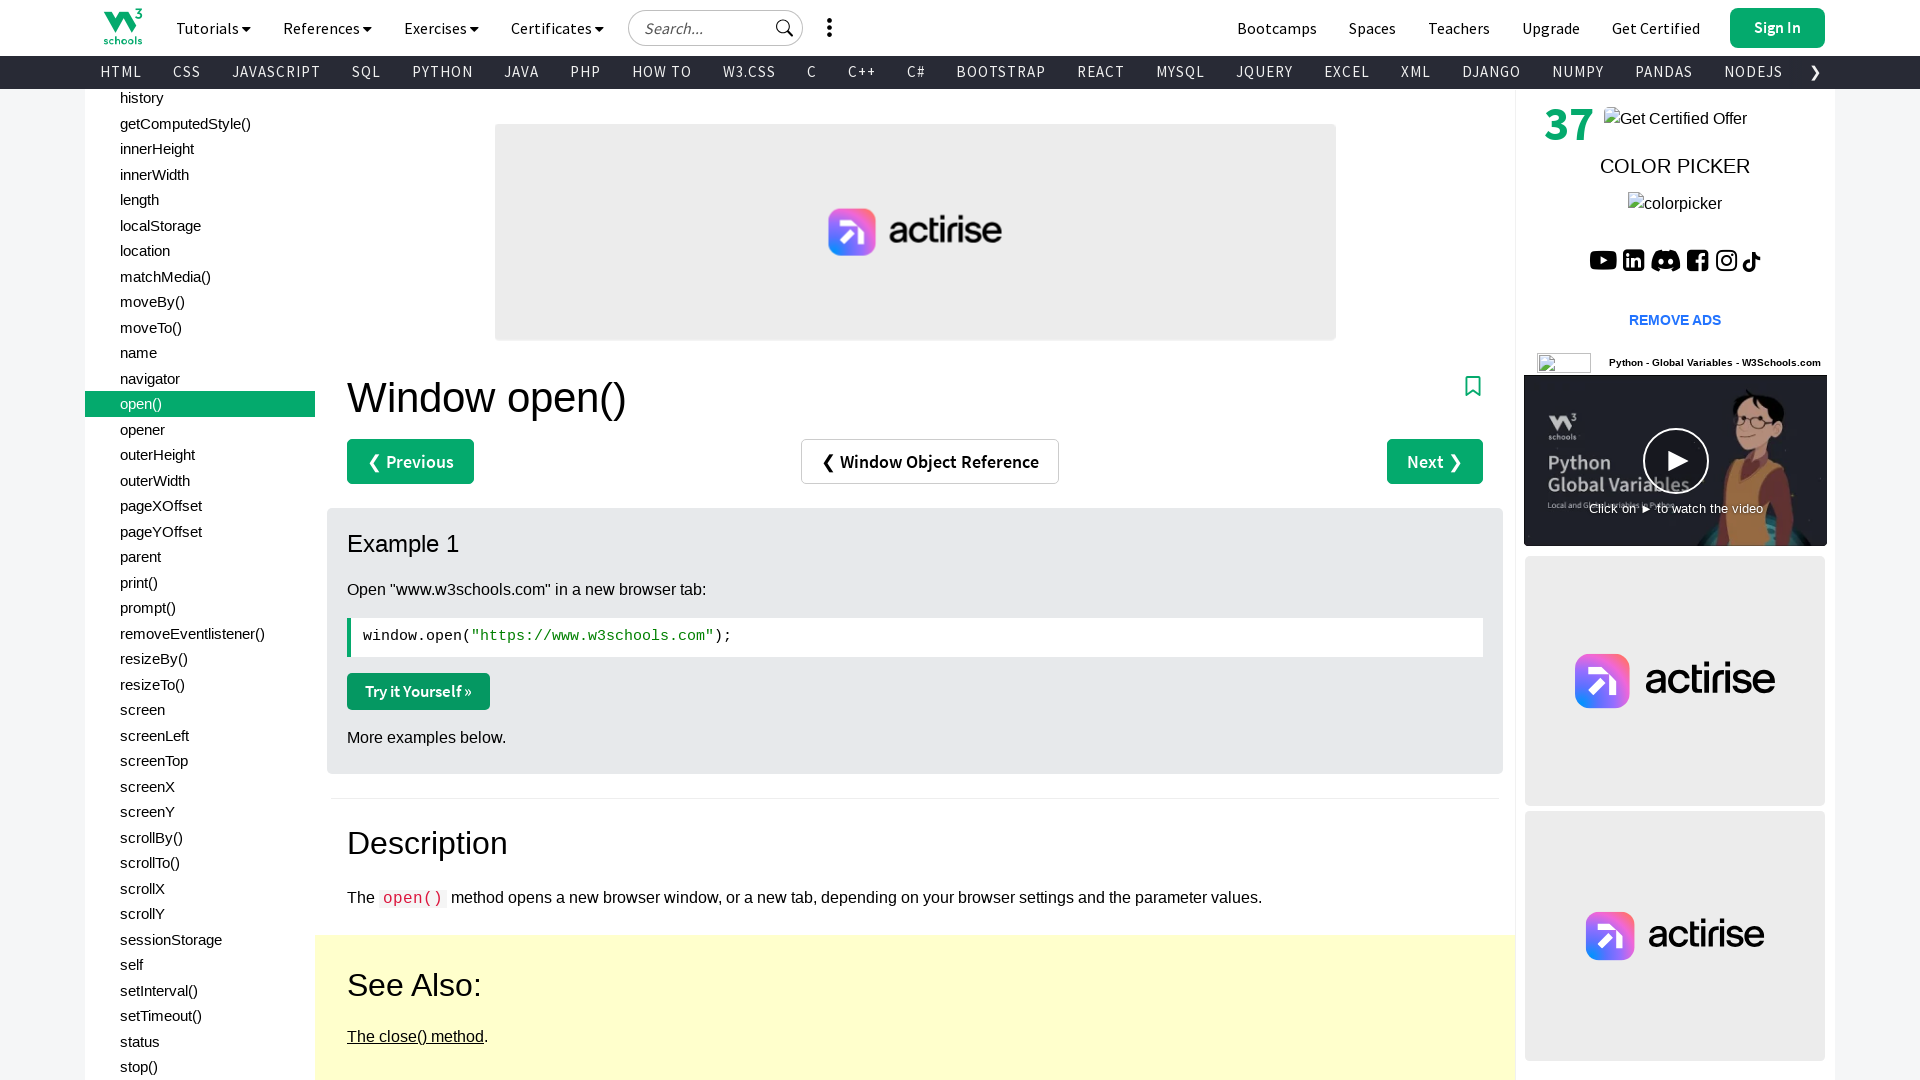

New page loaded successfully
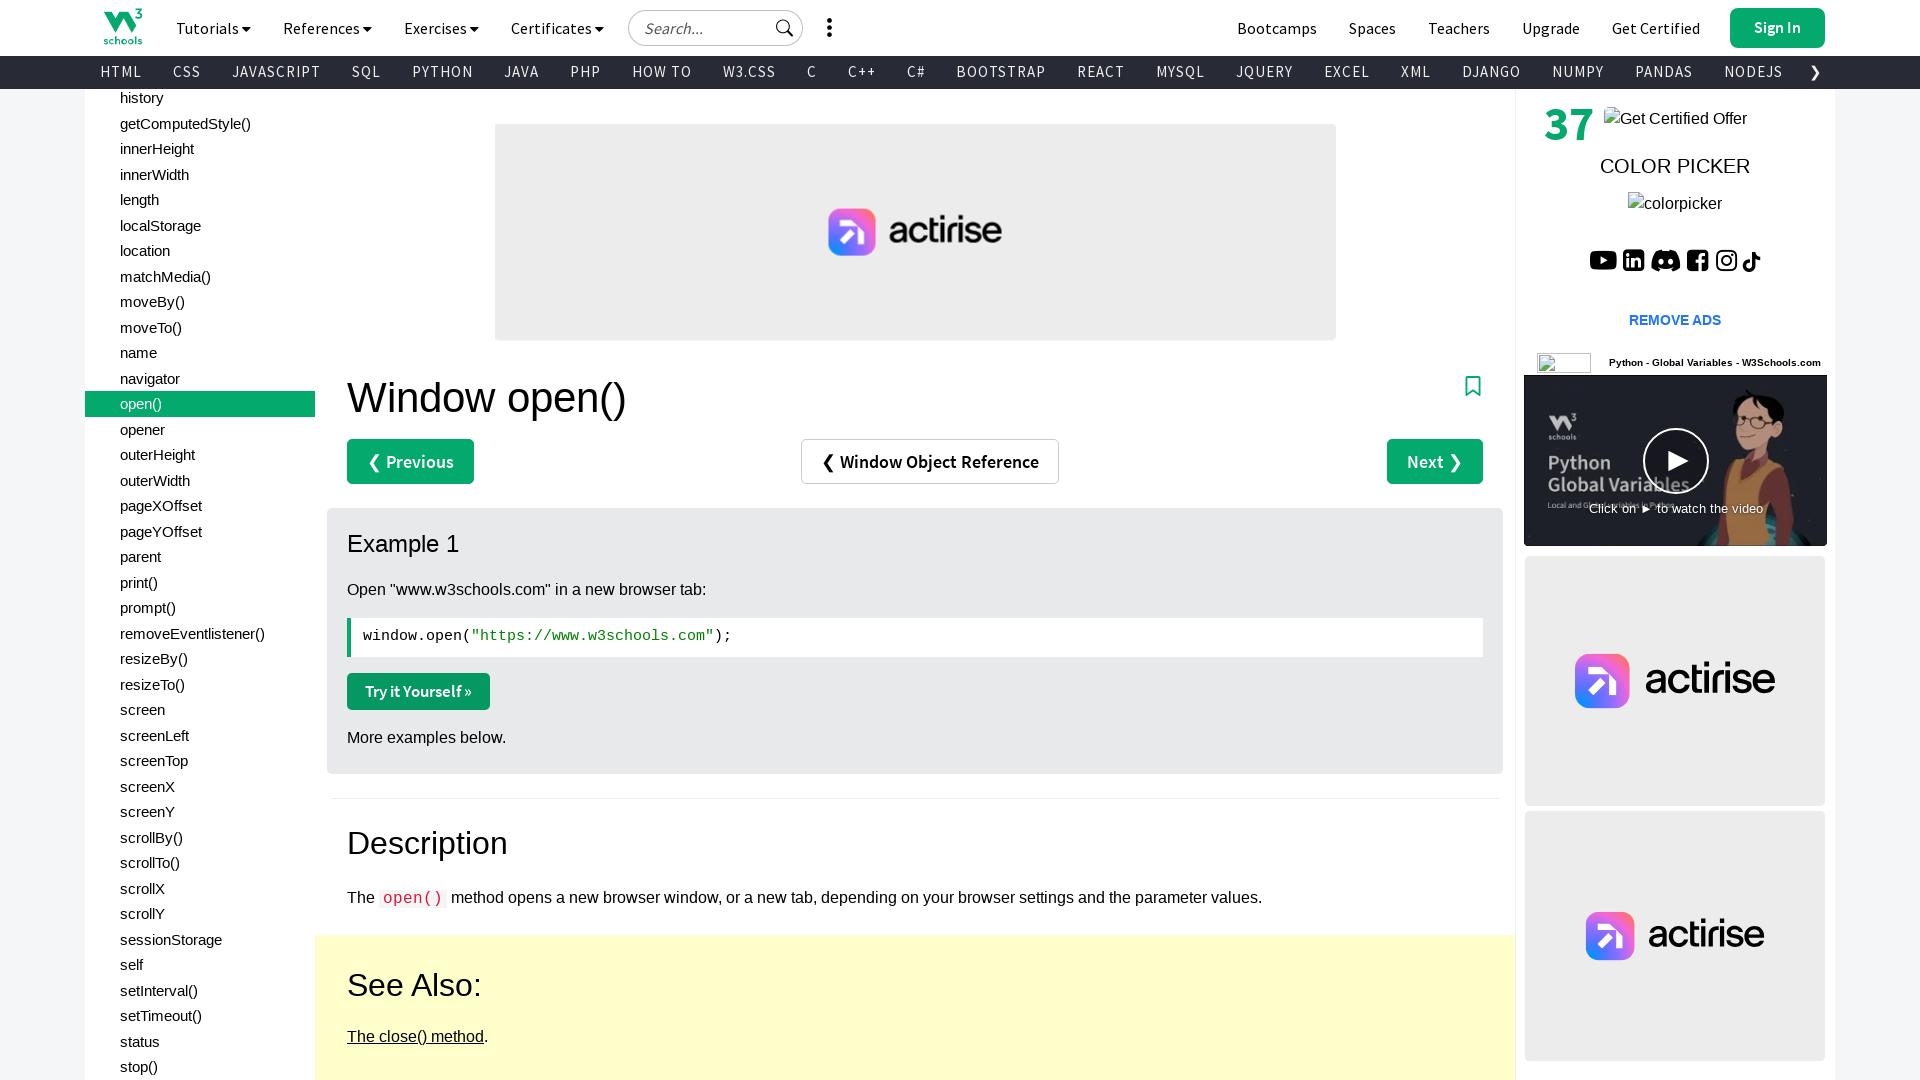

Verified original page title: Window open() Method
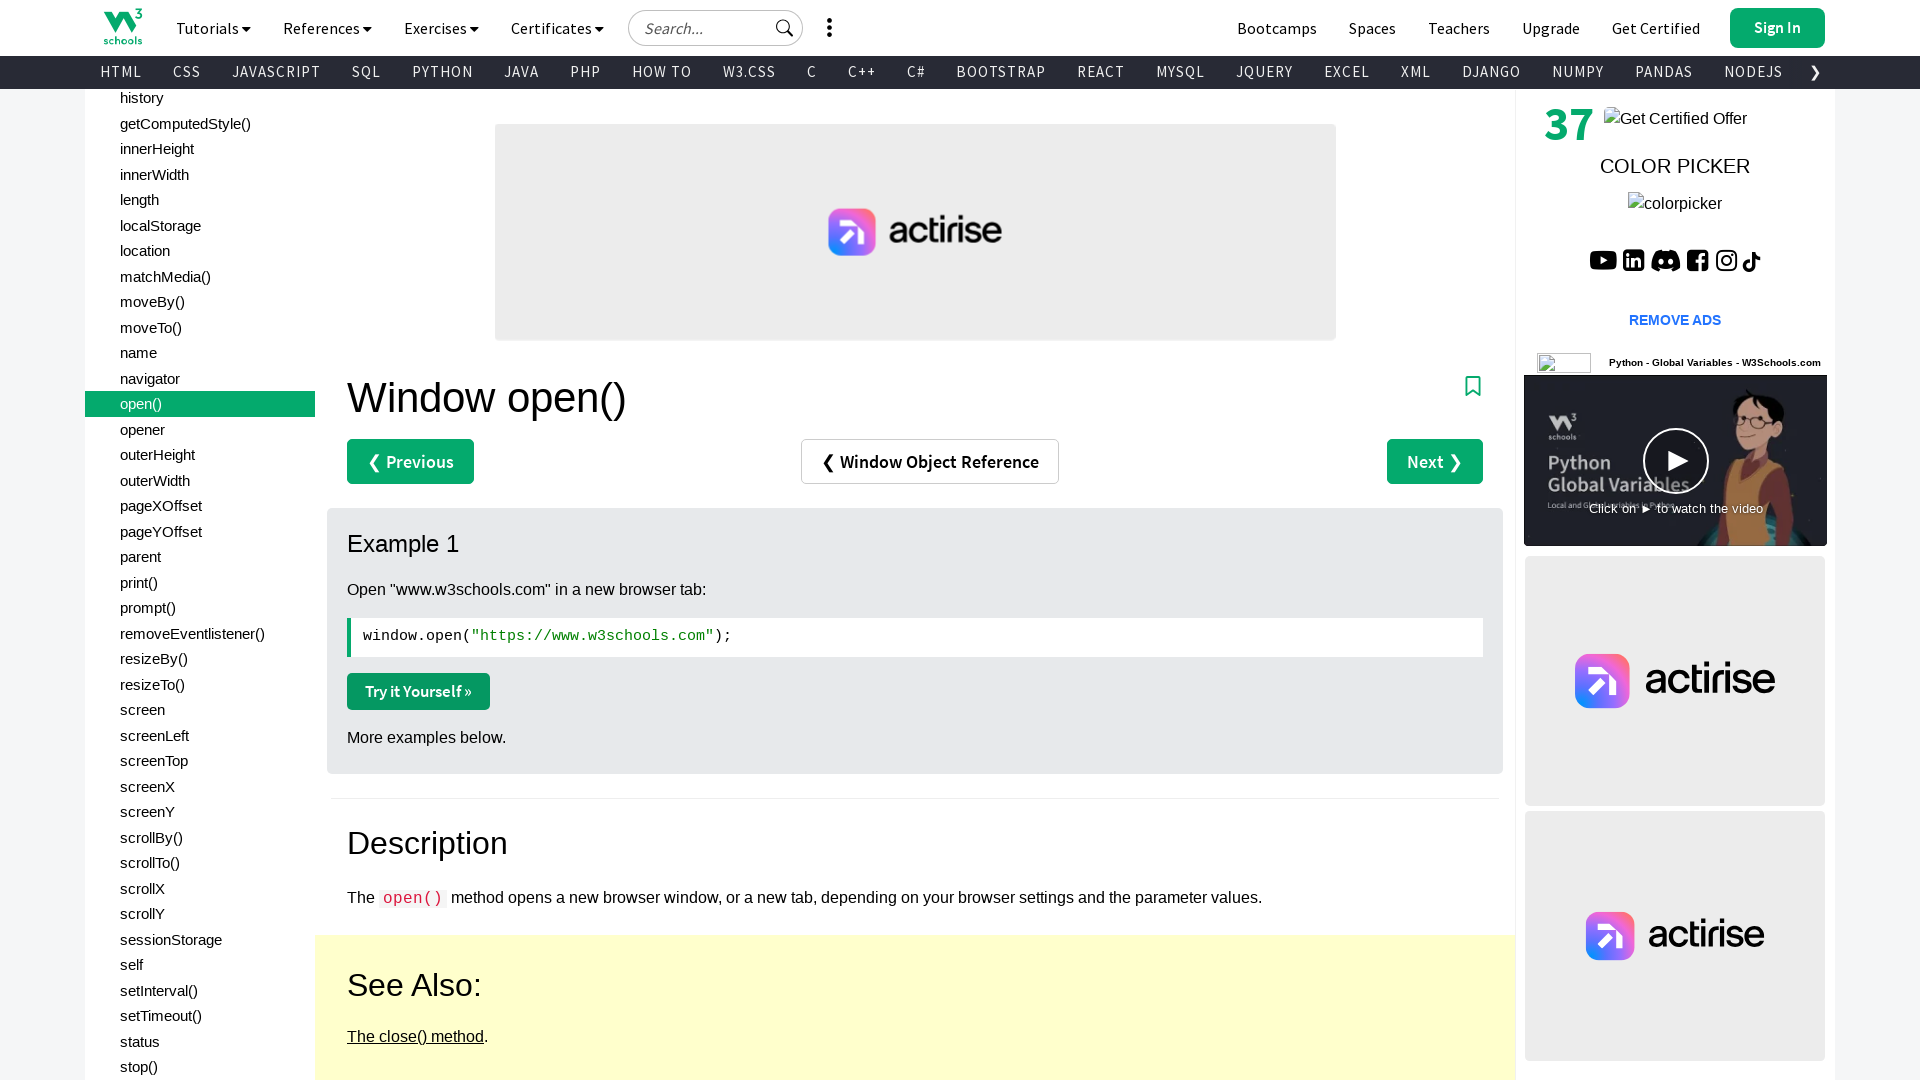

Verified new page title: W3Schools Tryit Editor
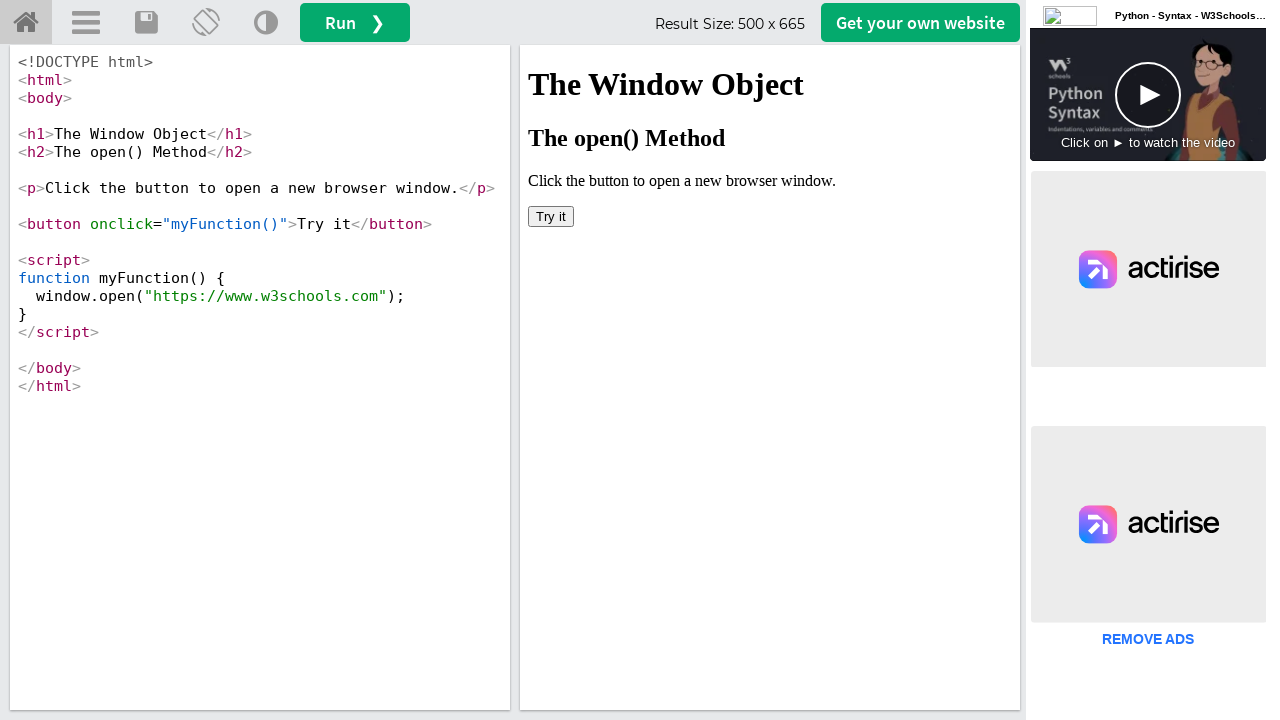

Closed the new page window
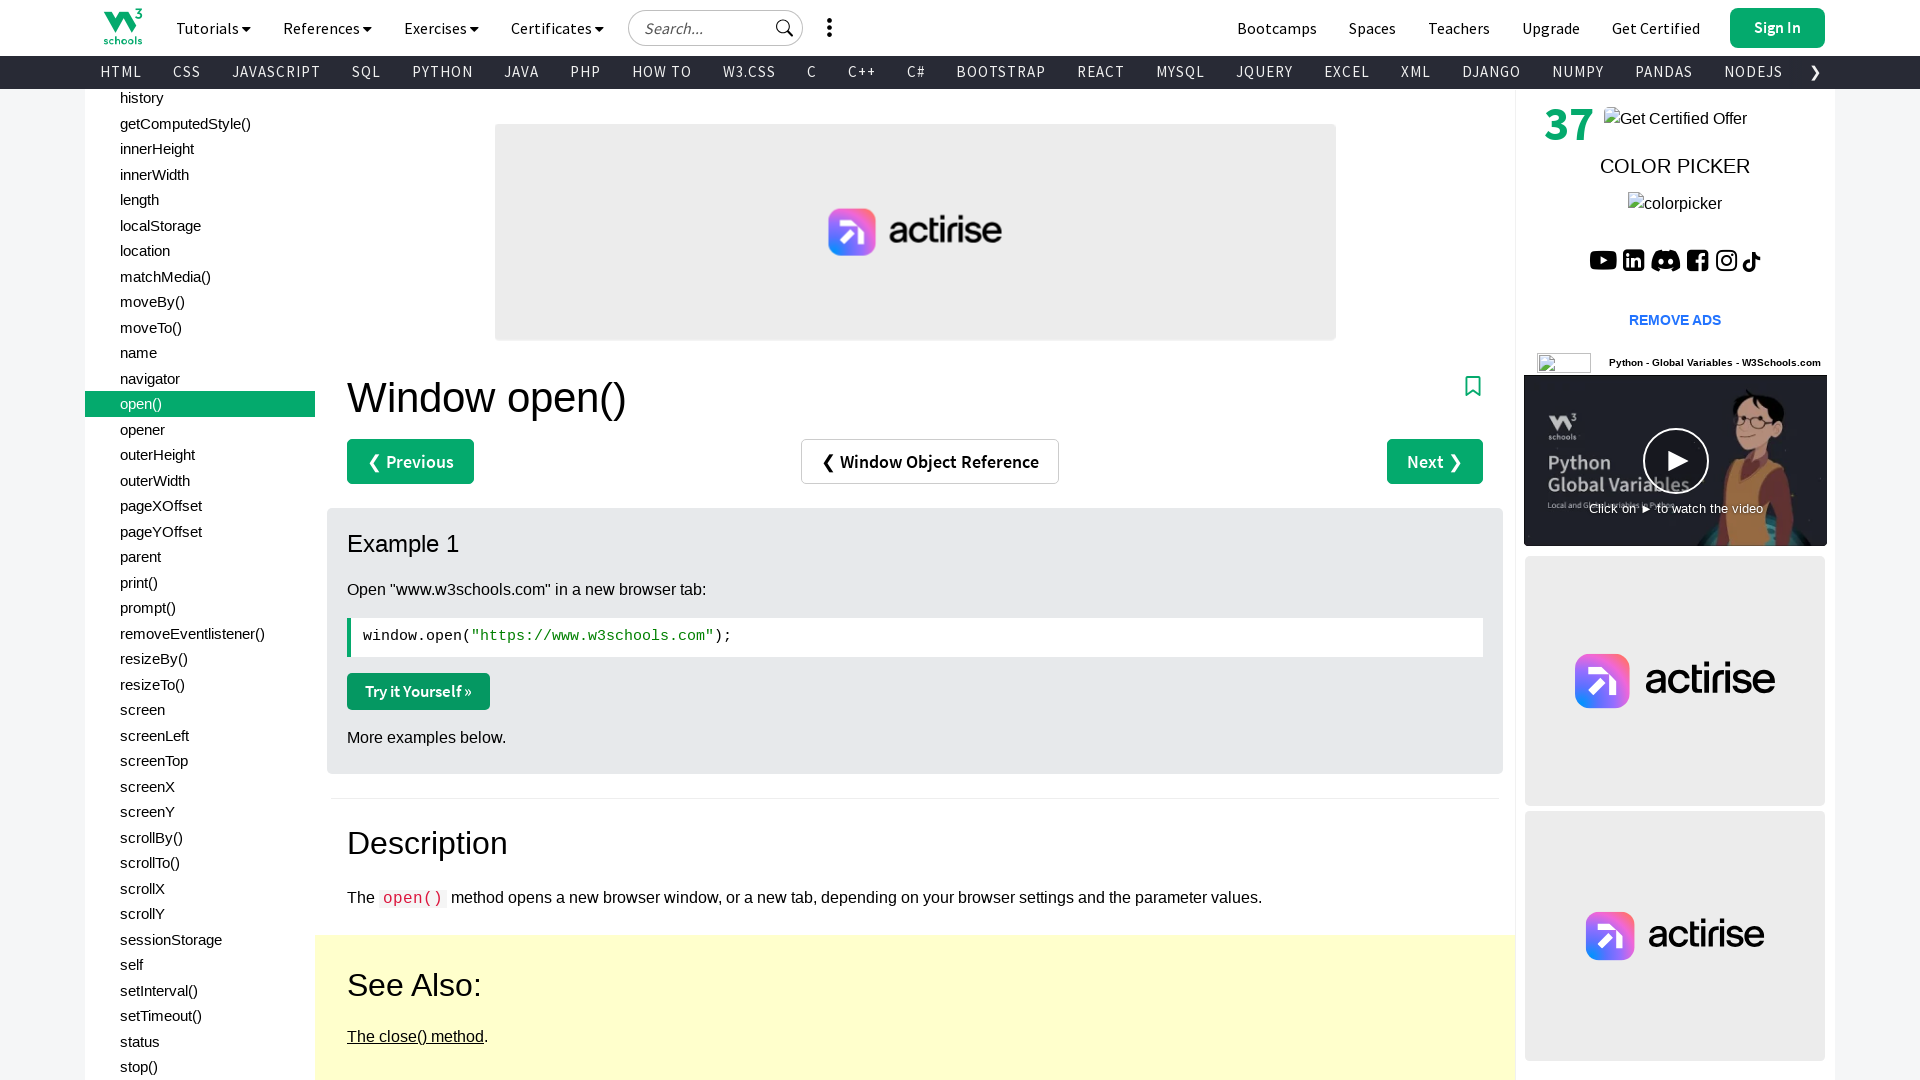

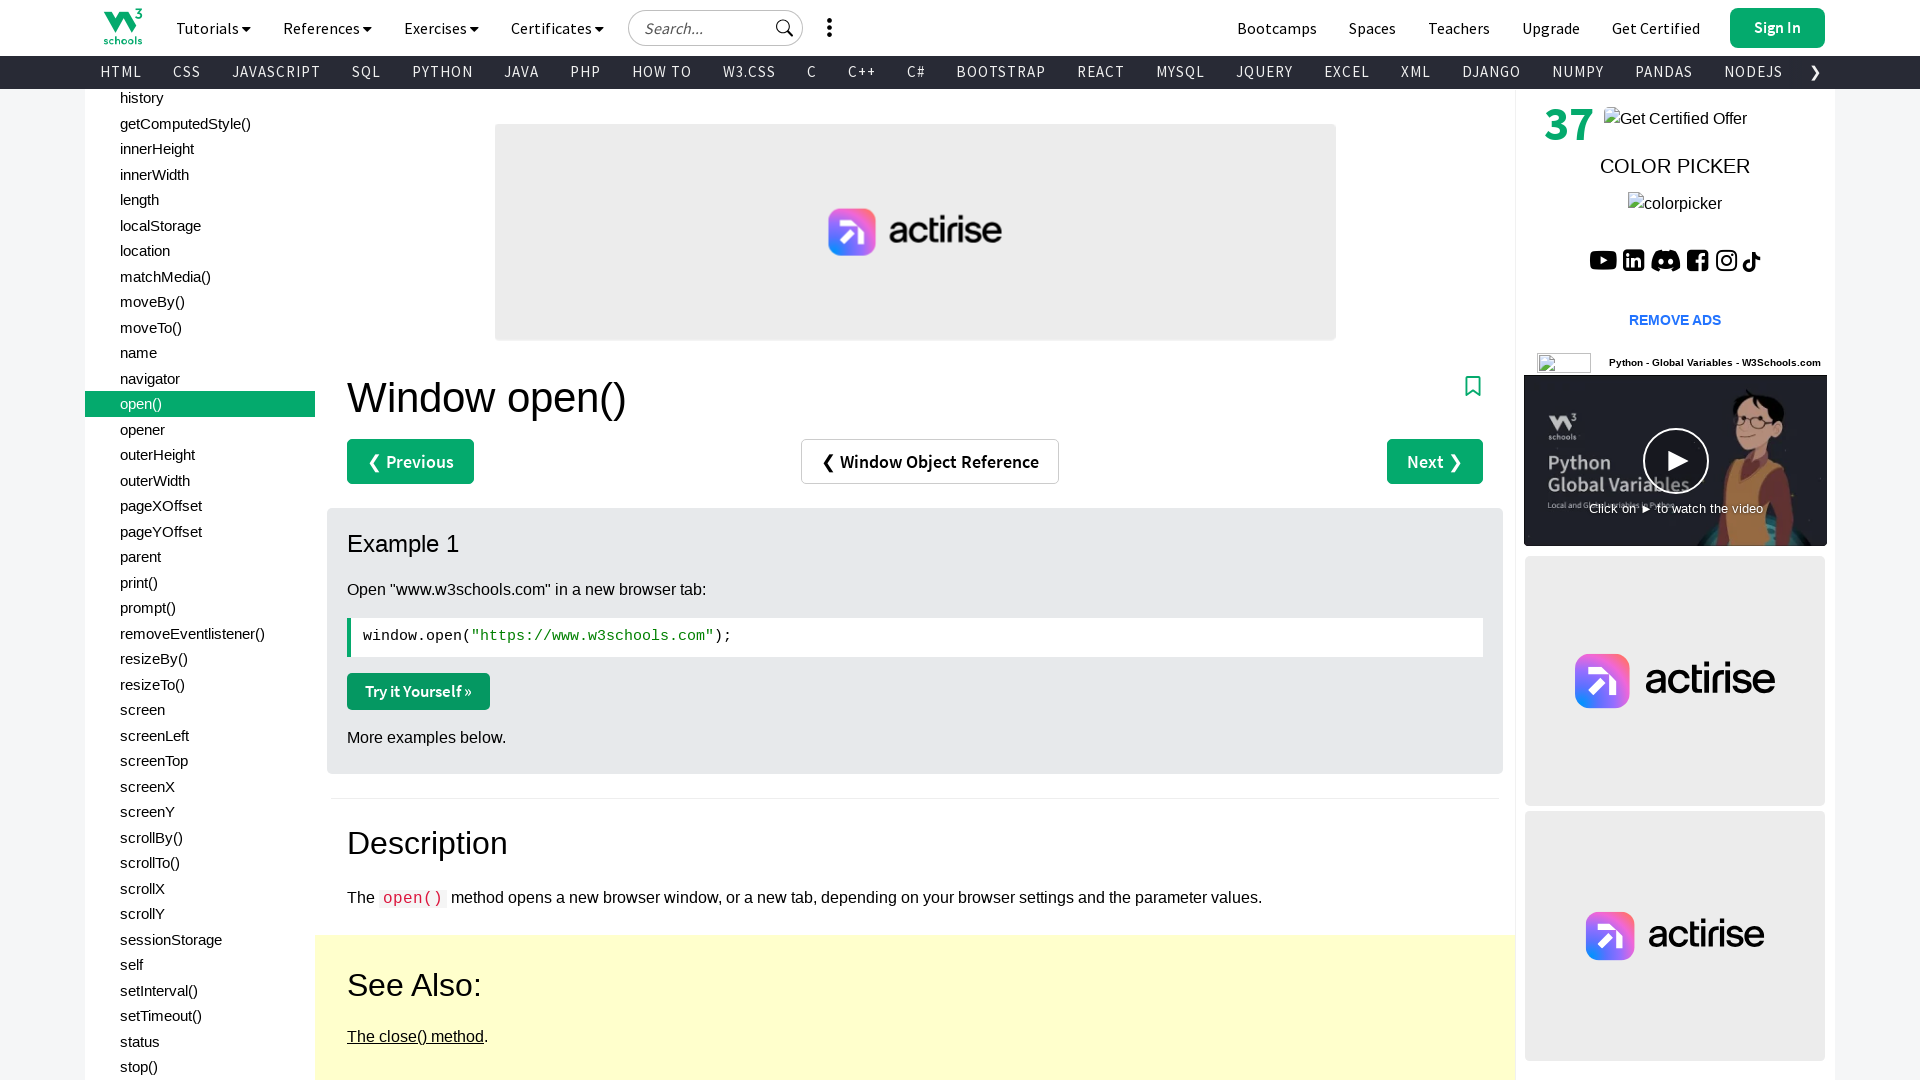